Tests file upload functionality by navigating to the file upload page, selecting a file, submitting it, and verifying the success message.

Starting URL: http://the-internet.herokuapp.com/

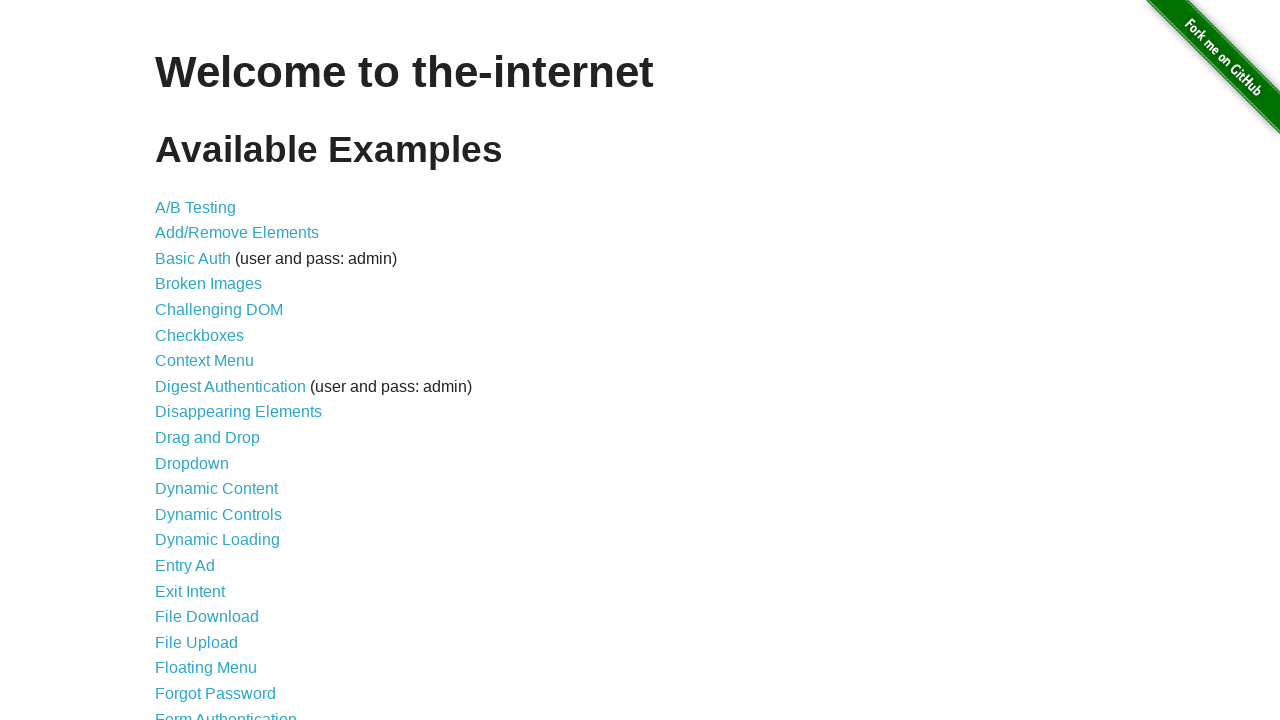

Clicked on File Upload link at (196, 642) on xpath=//*[@id='content']/ul/li[18]/a
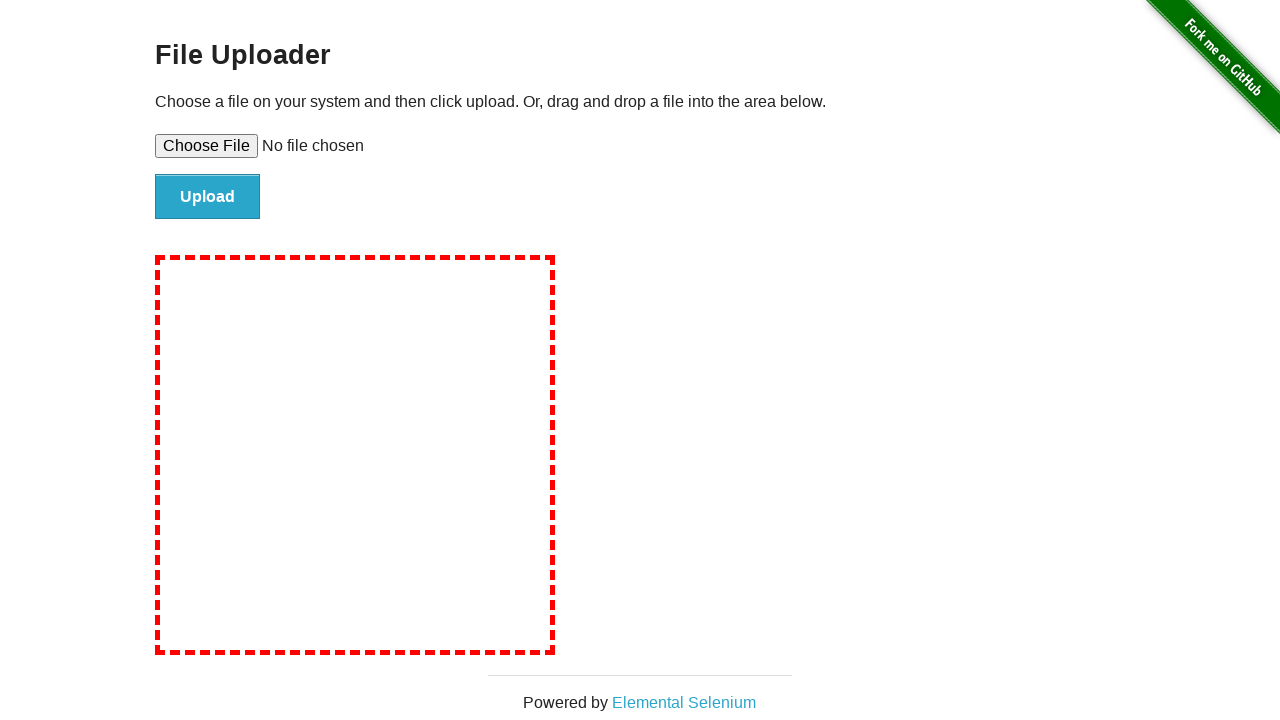

Selected file for upload
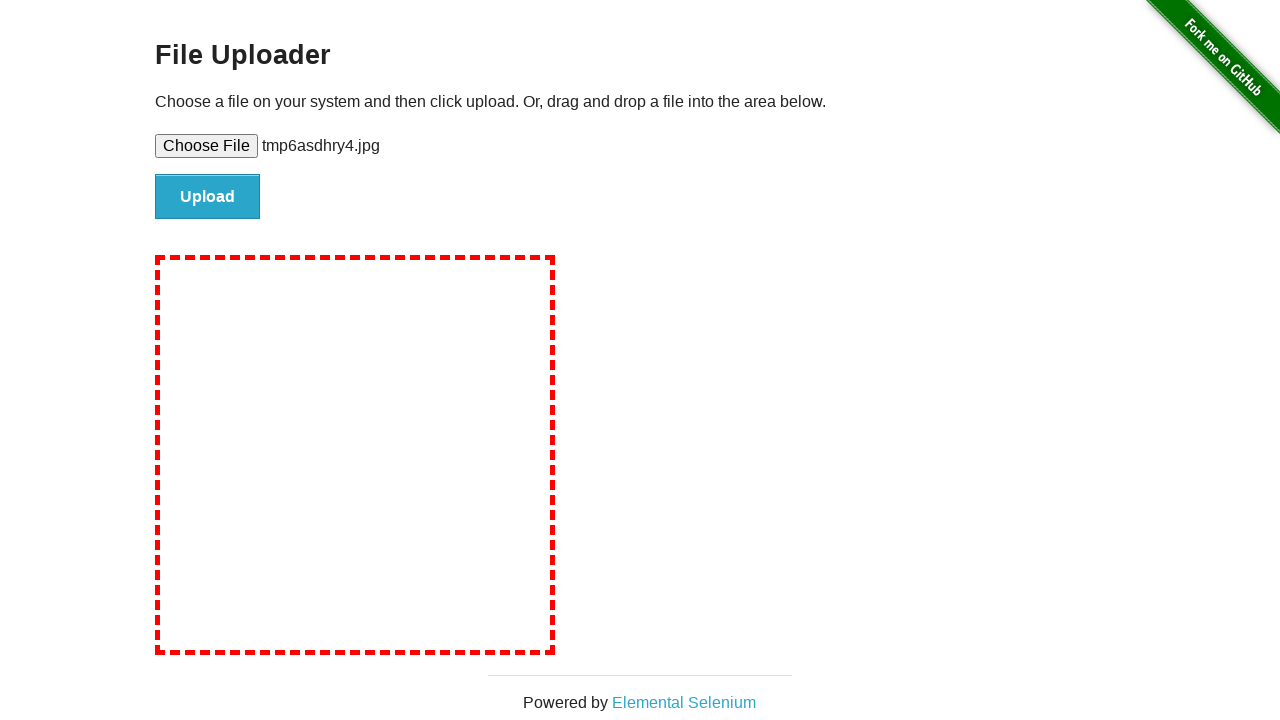

Clicked submit button to upload file at (208, 197) on #file-submit
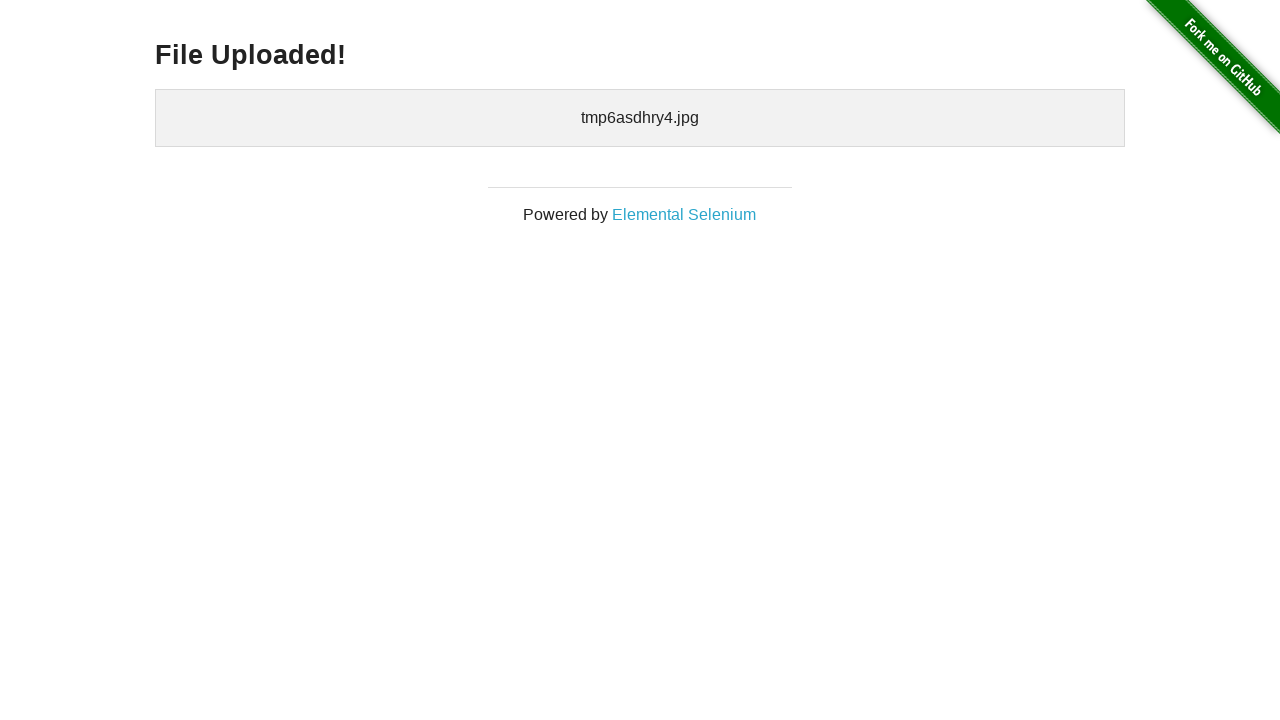

Success message appeared after file upload
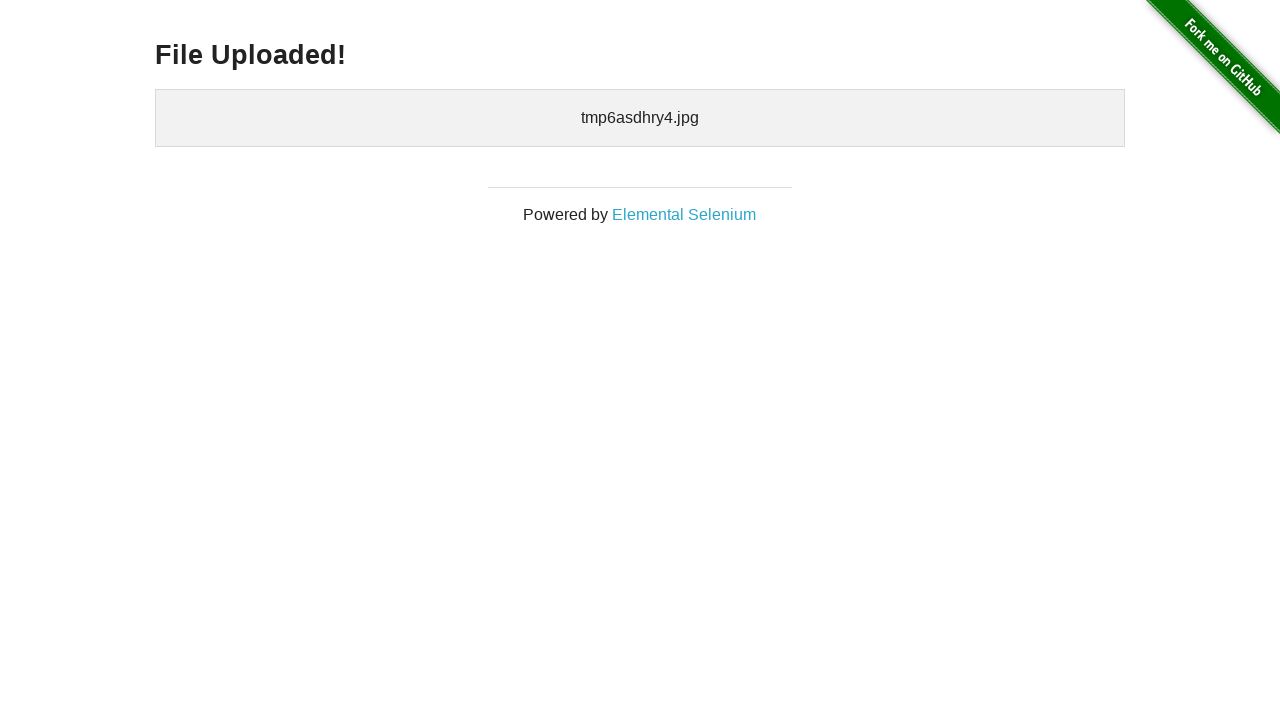

Verified success message text is 'File Uploaded!'
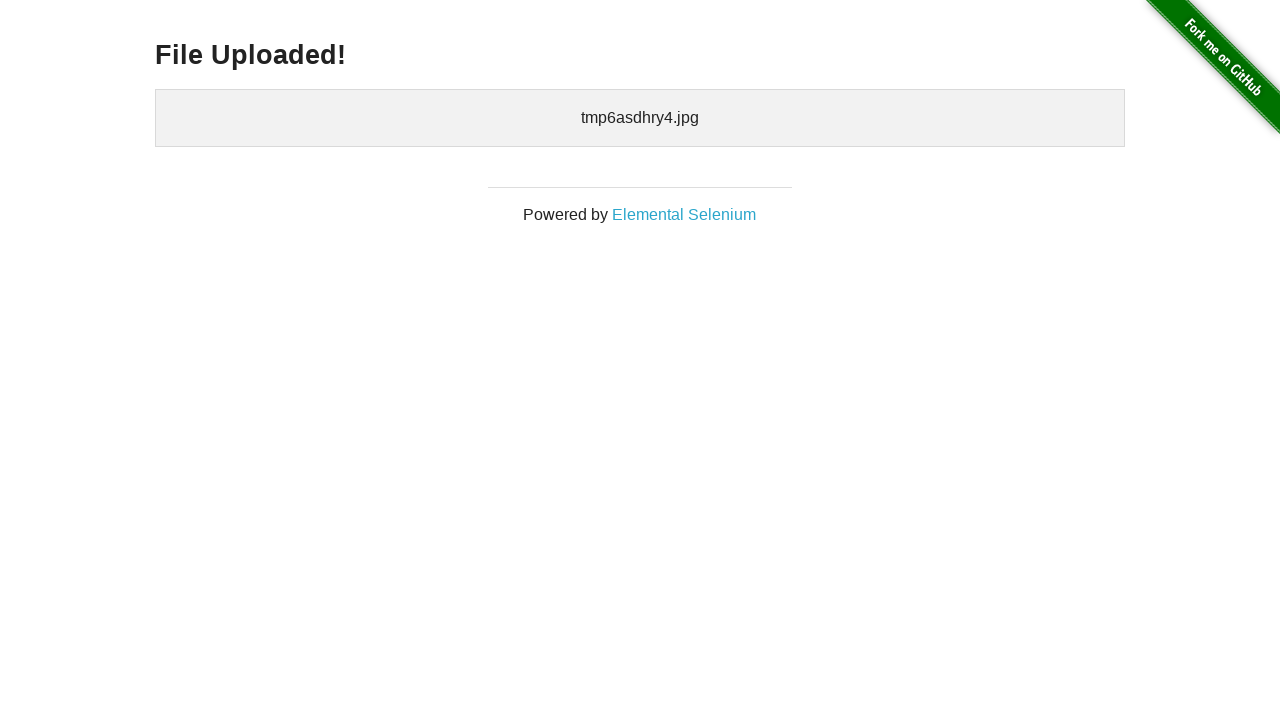

Cleaned up temporary test file
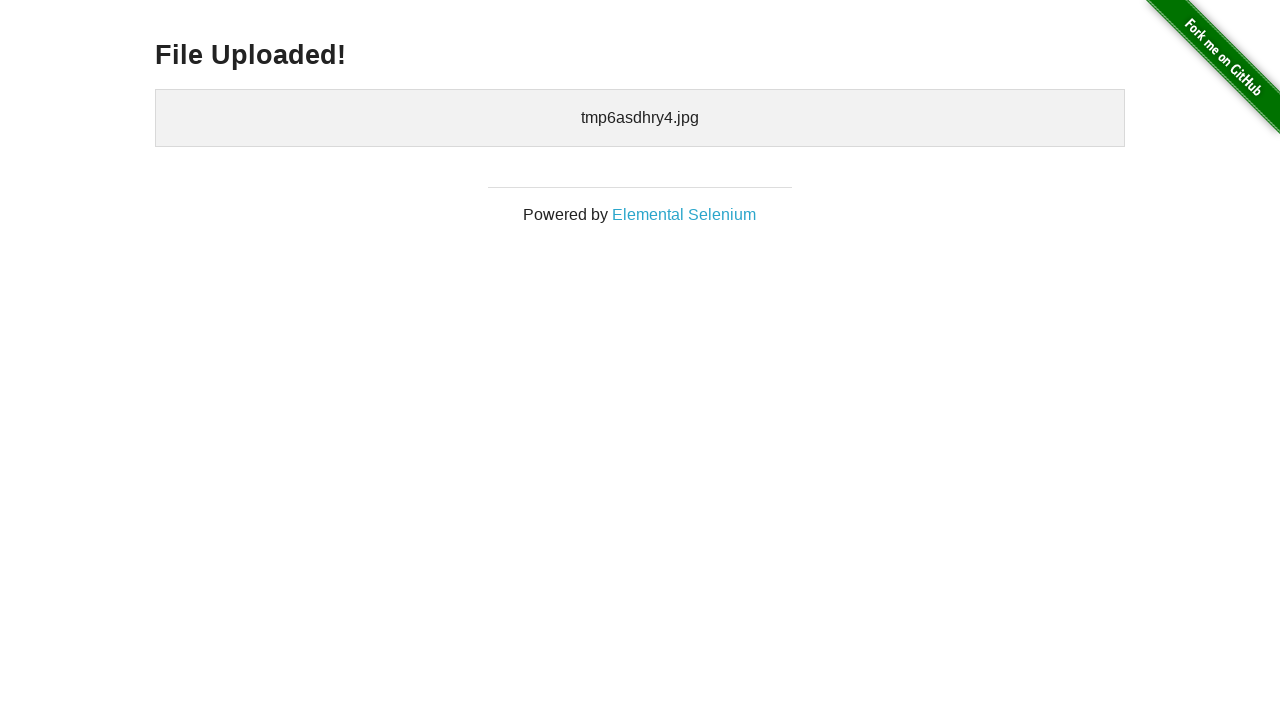

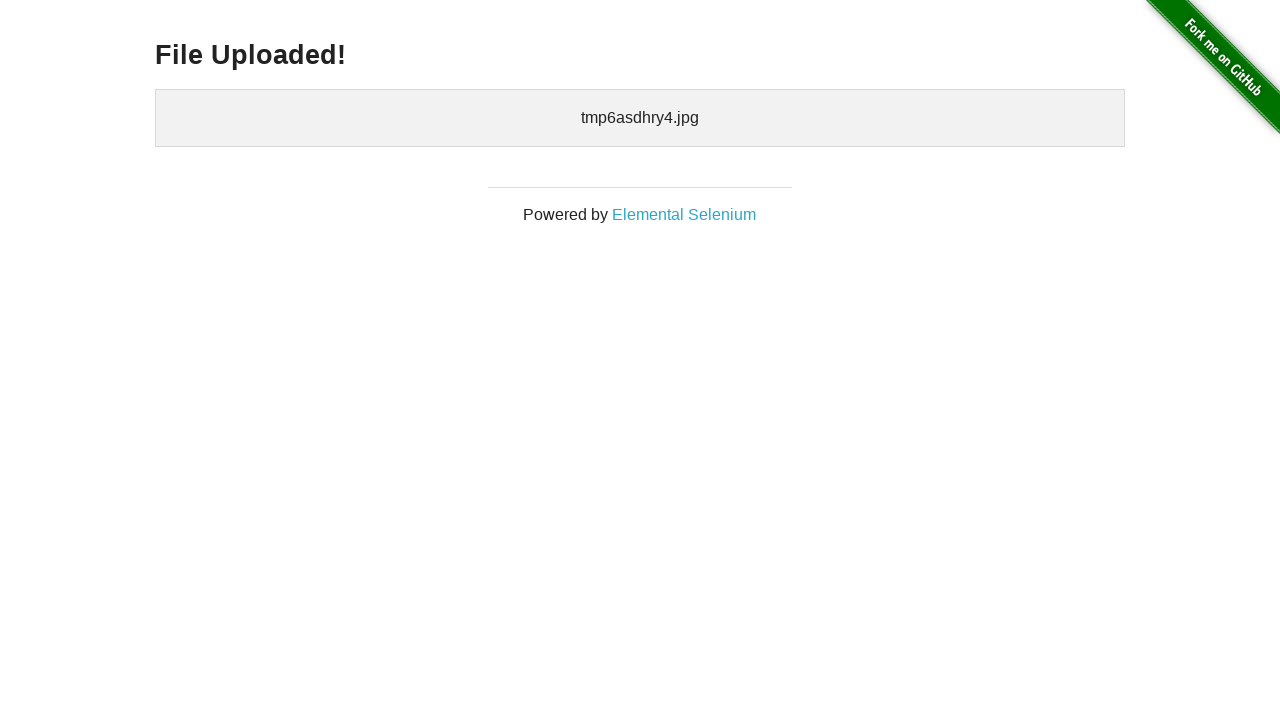